Navigates to a practice form page and verifies the presence of the user email field and gender radio buttons

Starting URL: https://demoqa.com/automation-practice-form

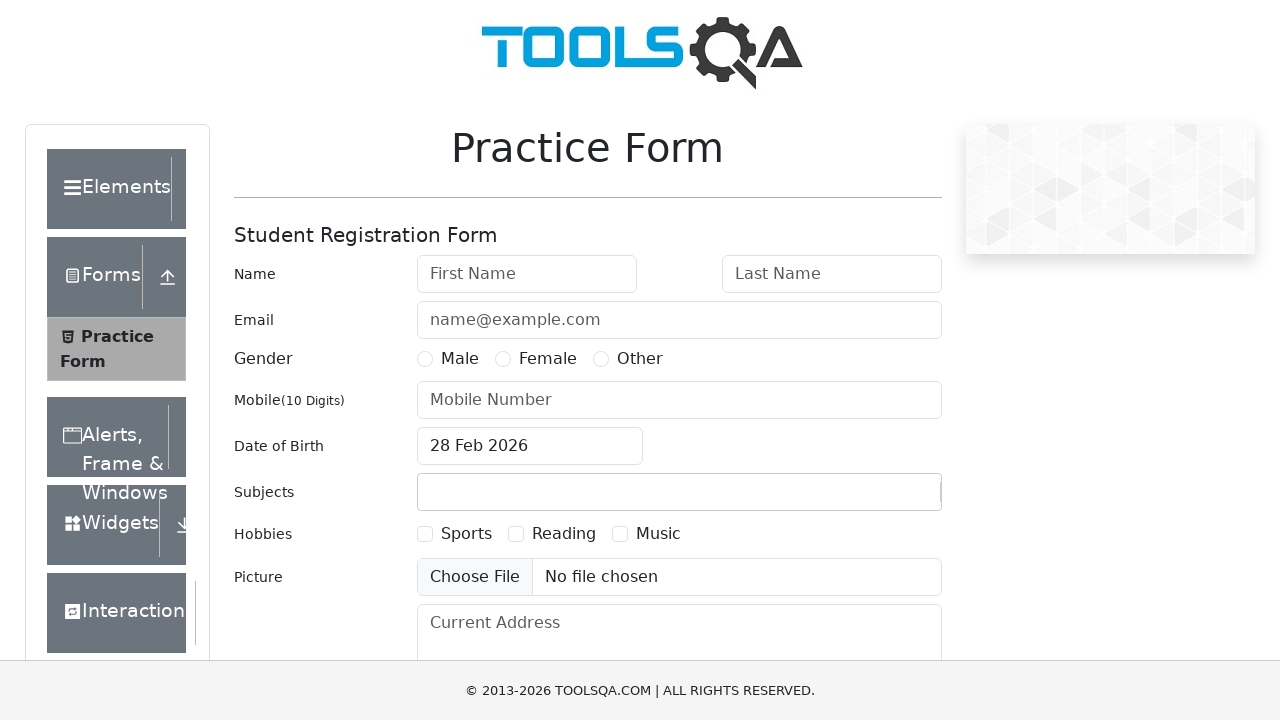

Navigated to automation practice form page
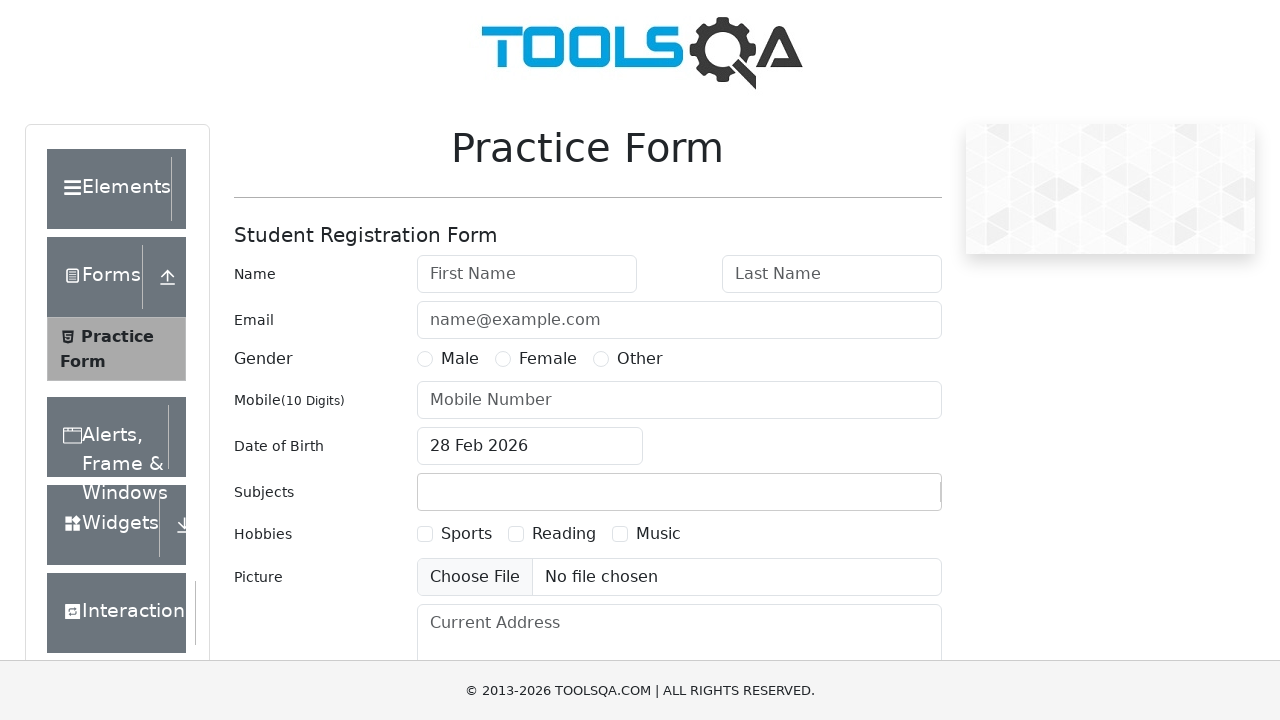

User email field is present and loaded
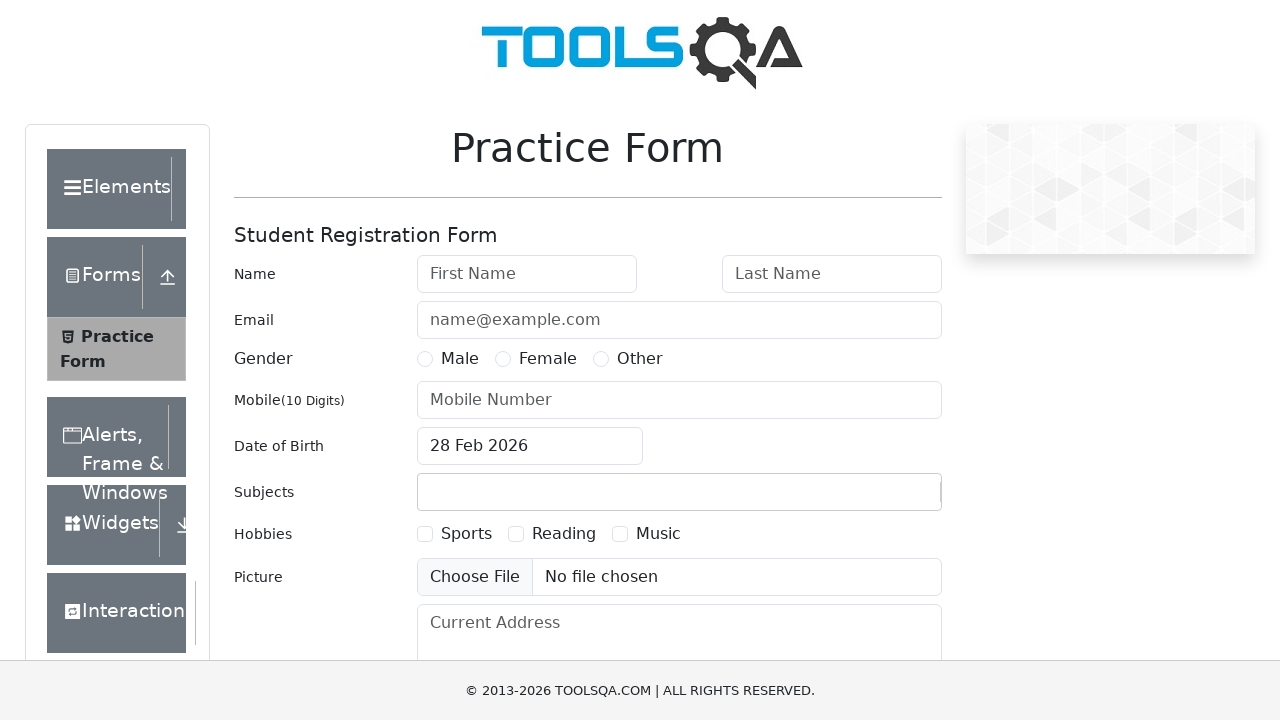

First gender radio button loaded
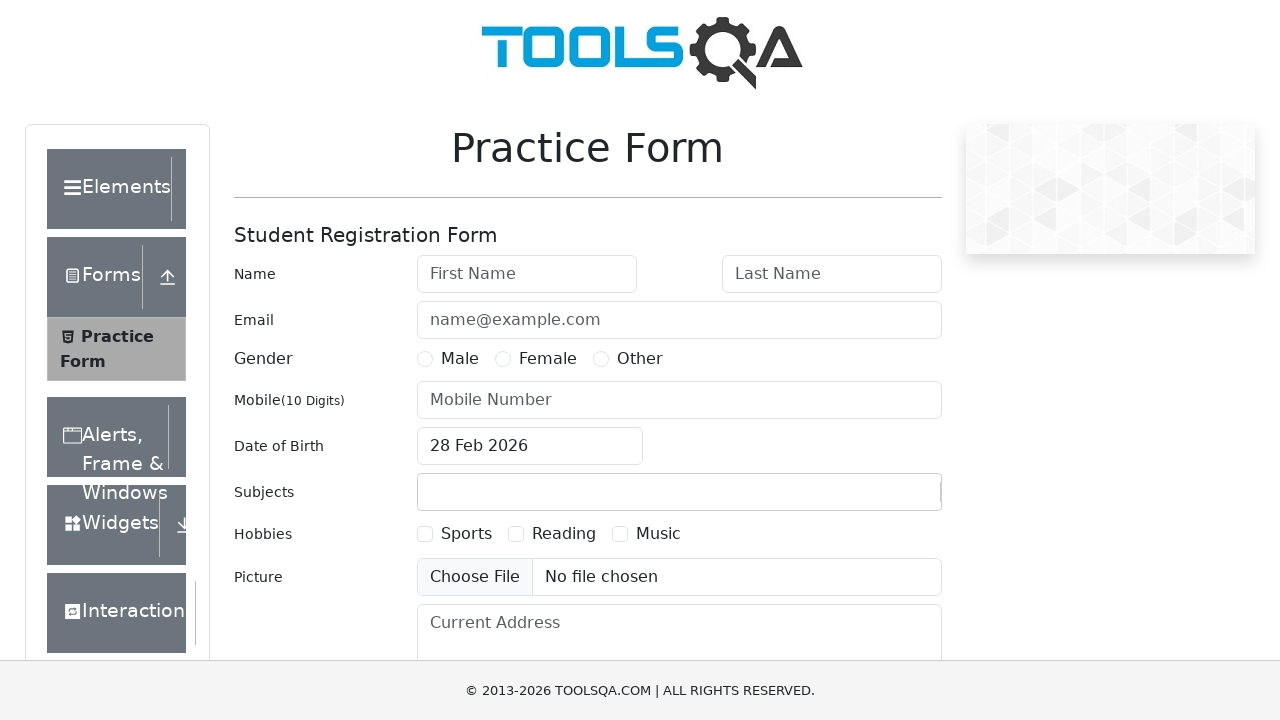

Verified 3 gender radio button options are present
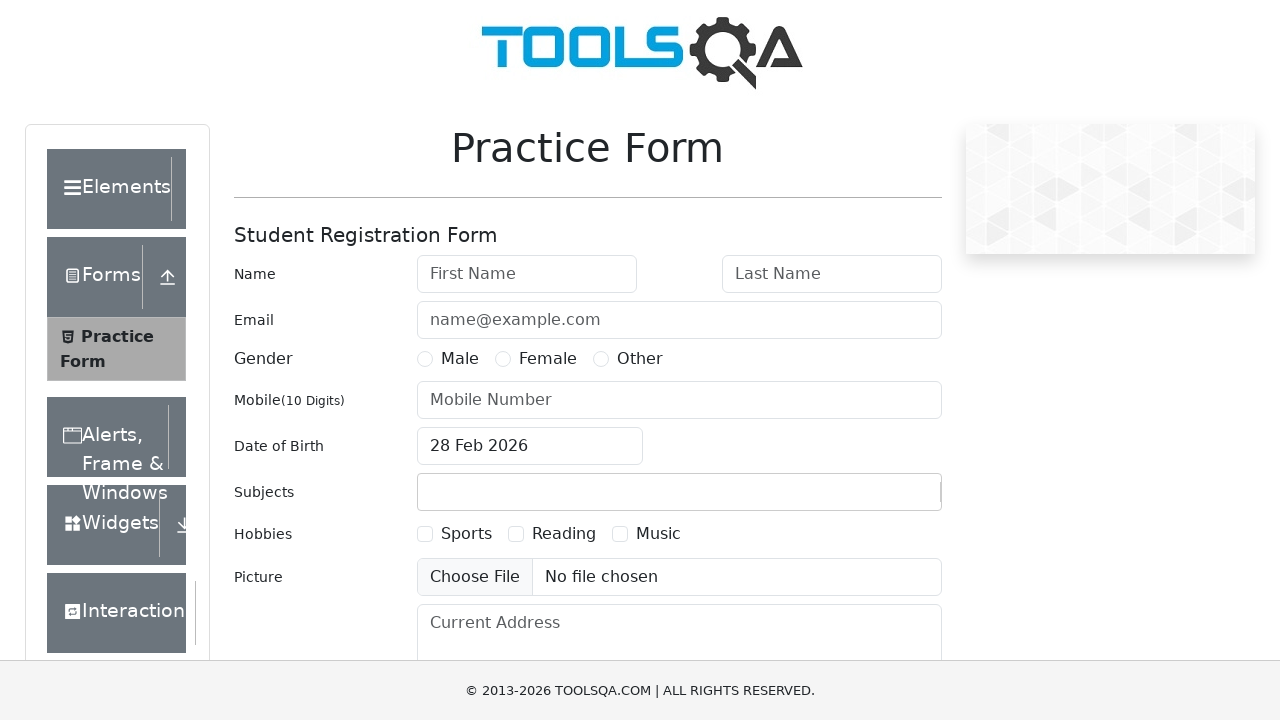

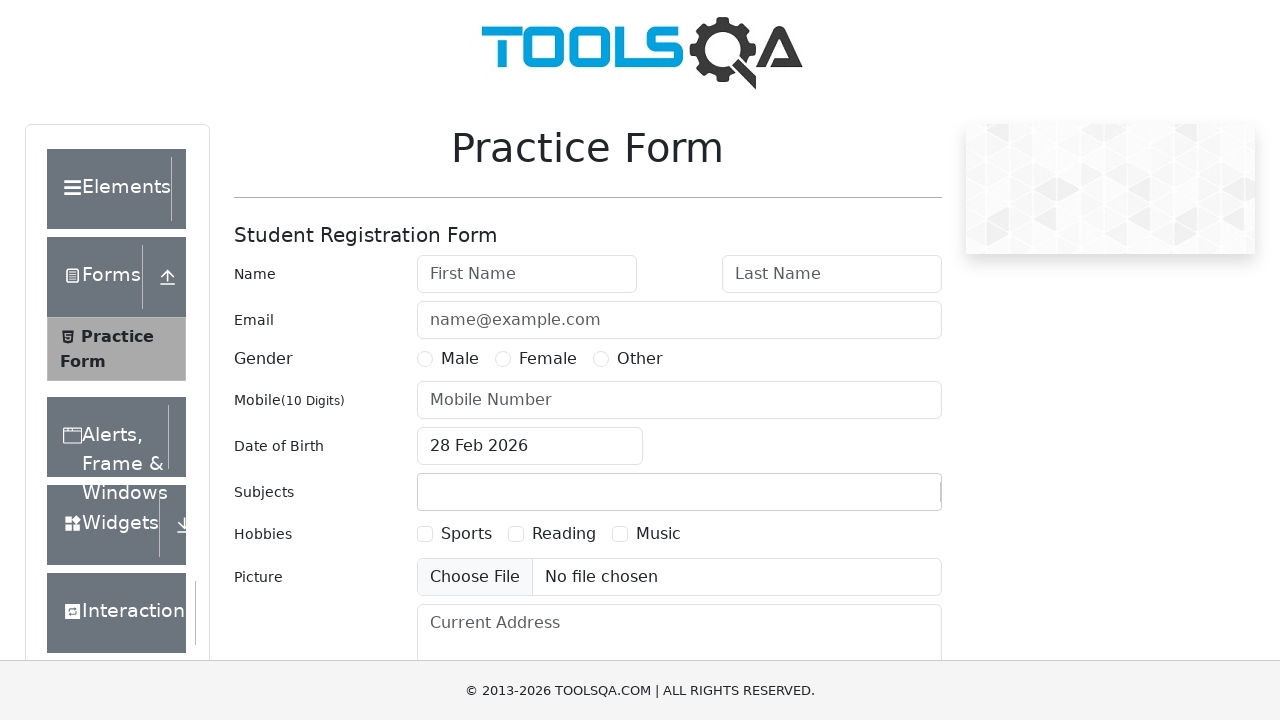